Tests drag and drop functionality on jQuery UI demo page by dragging an element from source to target location within an iframe

Starting URL: https://jqueryui.com/droppable/

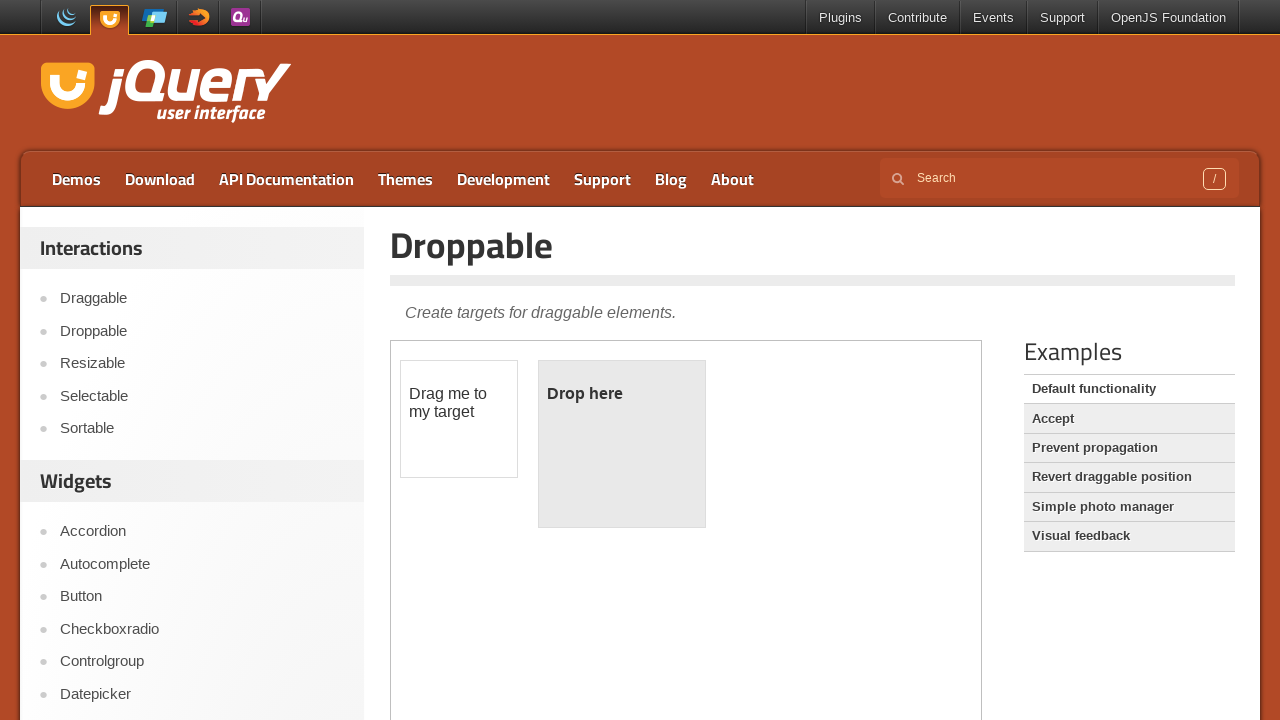

Located the demo iframe containing drag and drop elements
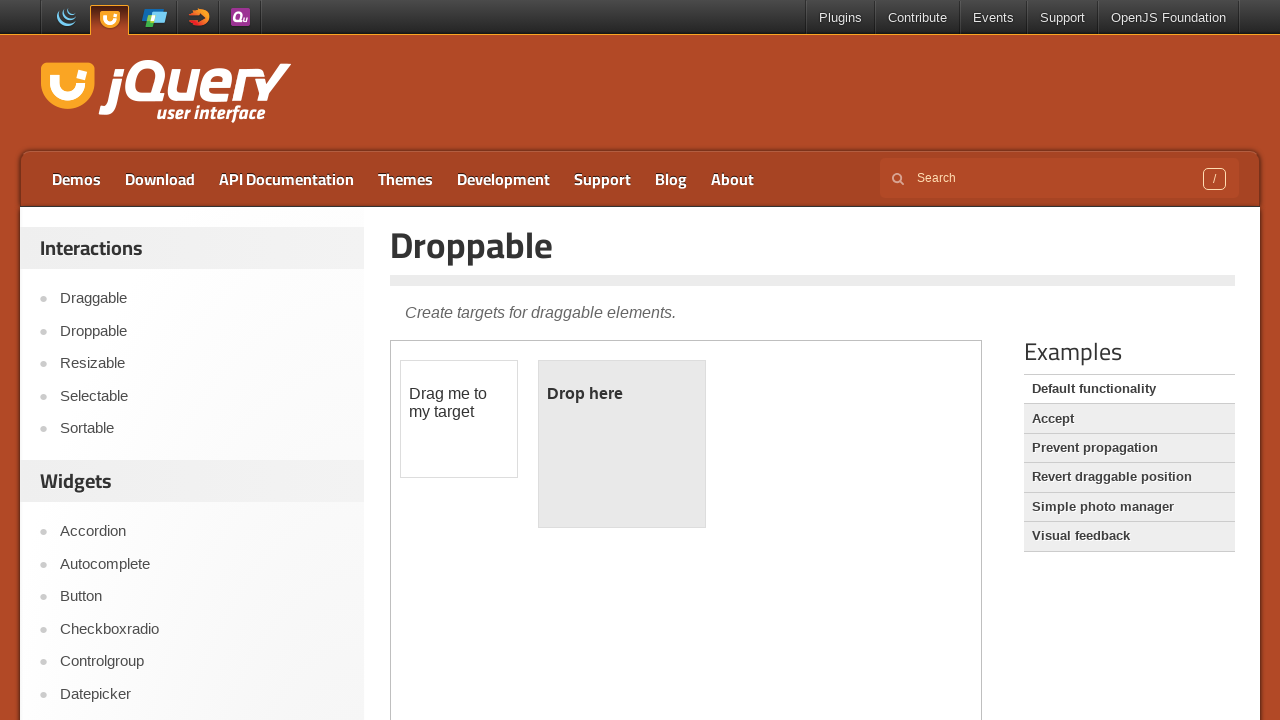

Located the draggable element with id 'draggable'
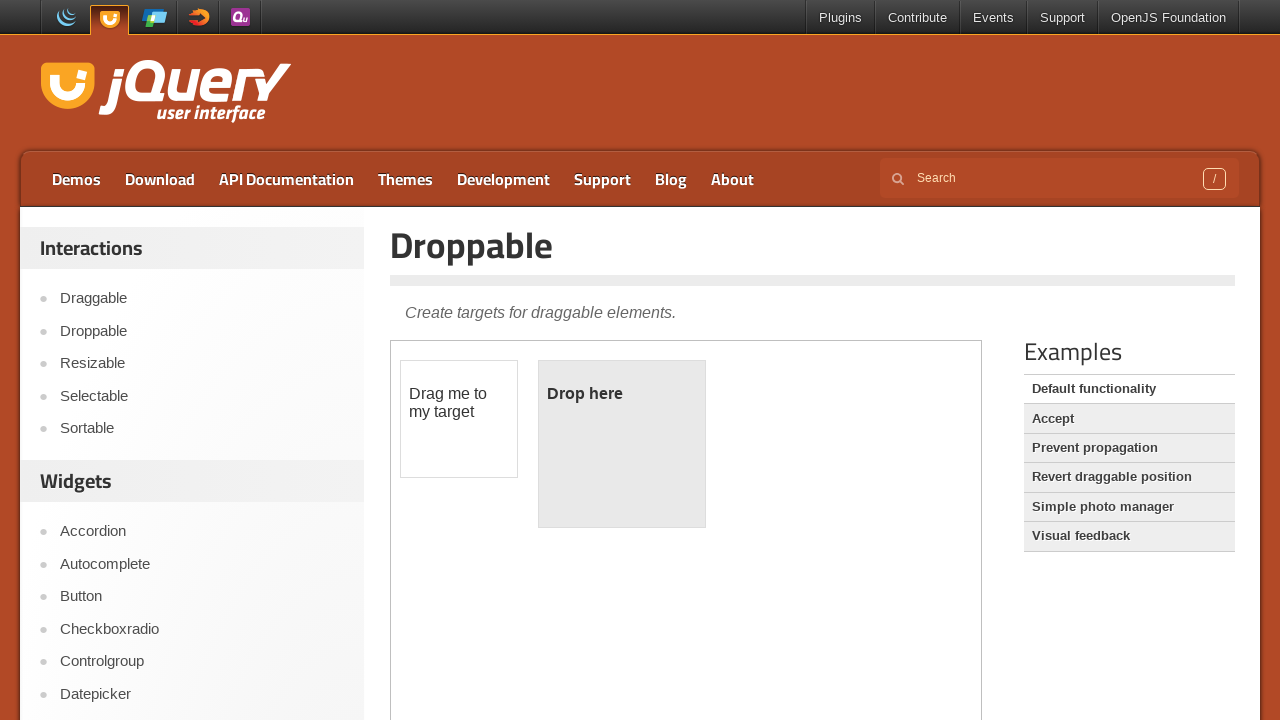

Located the droppable target element with id 'droppable'
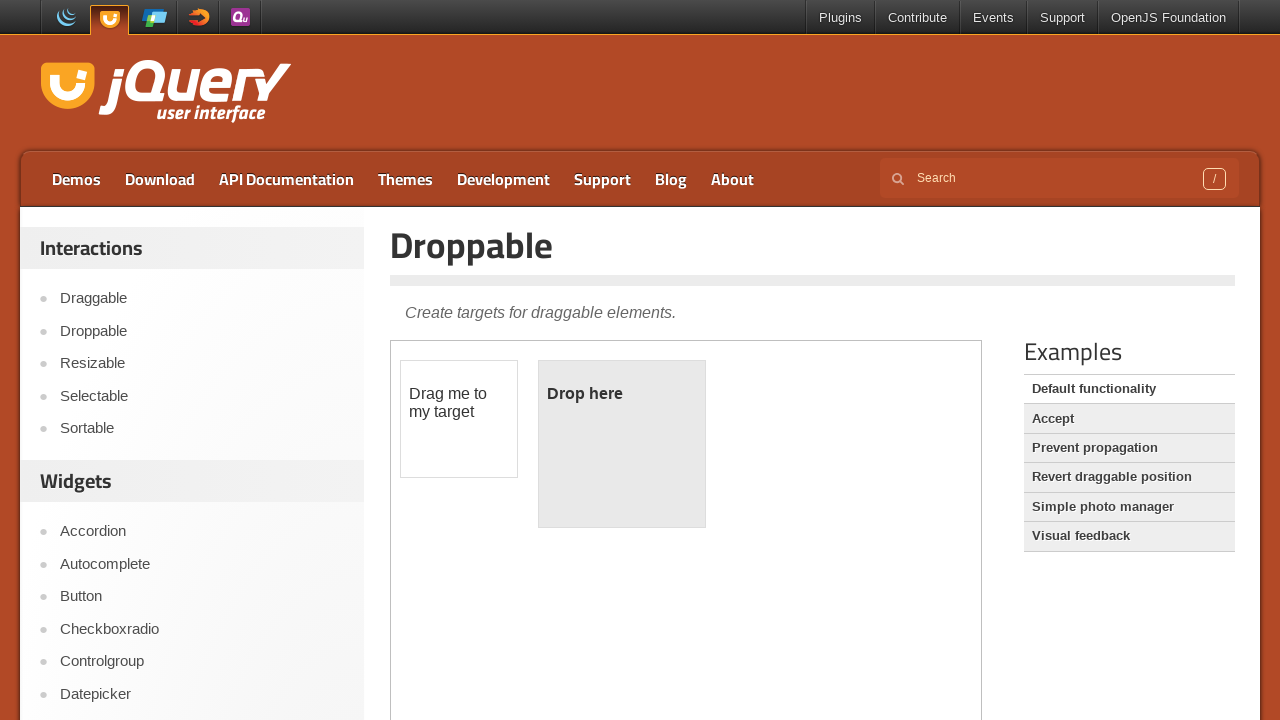

Dragged the draggable element onto the droppable target at (622, 444)
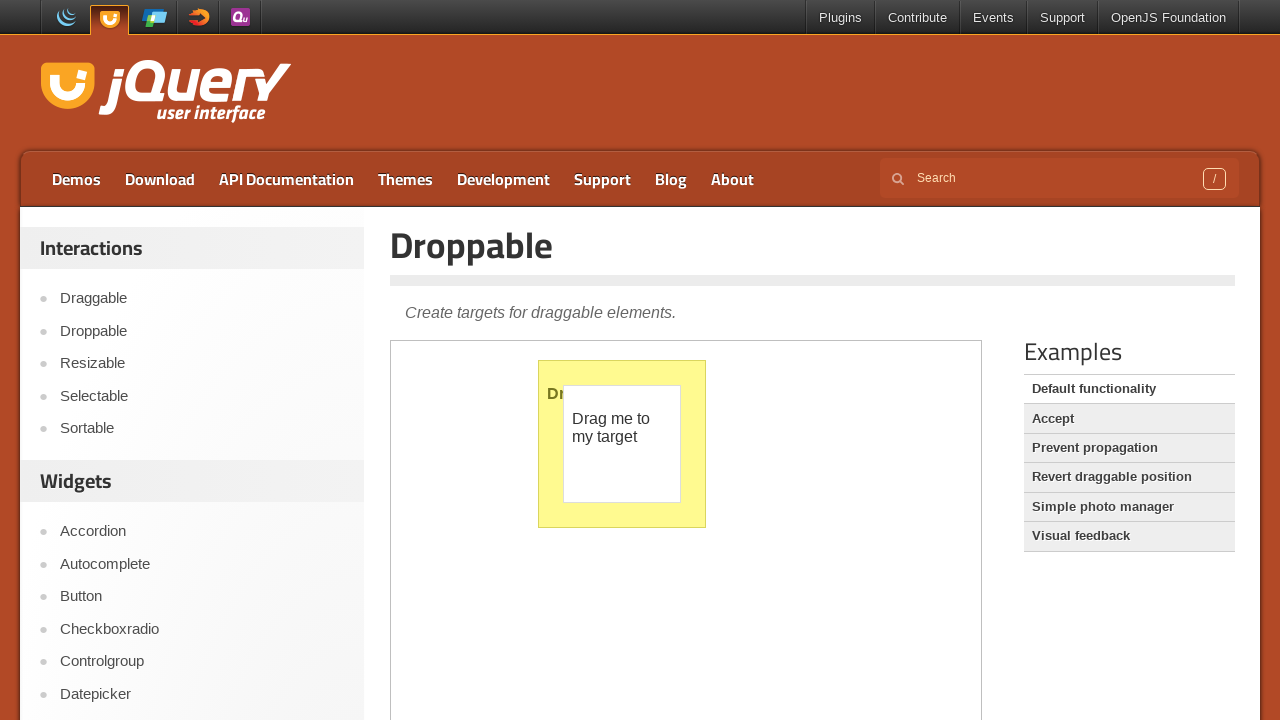

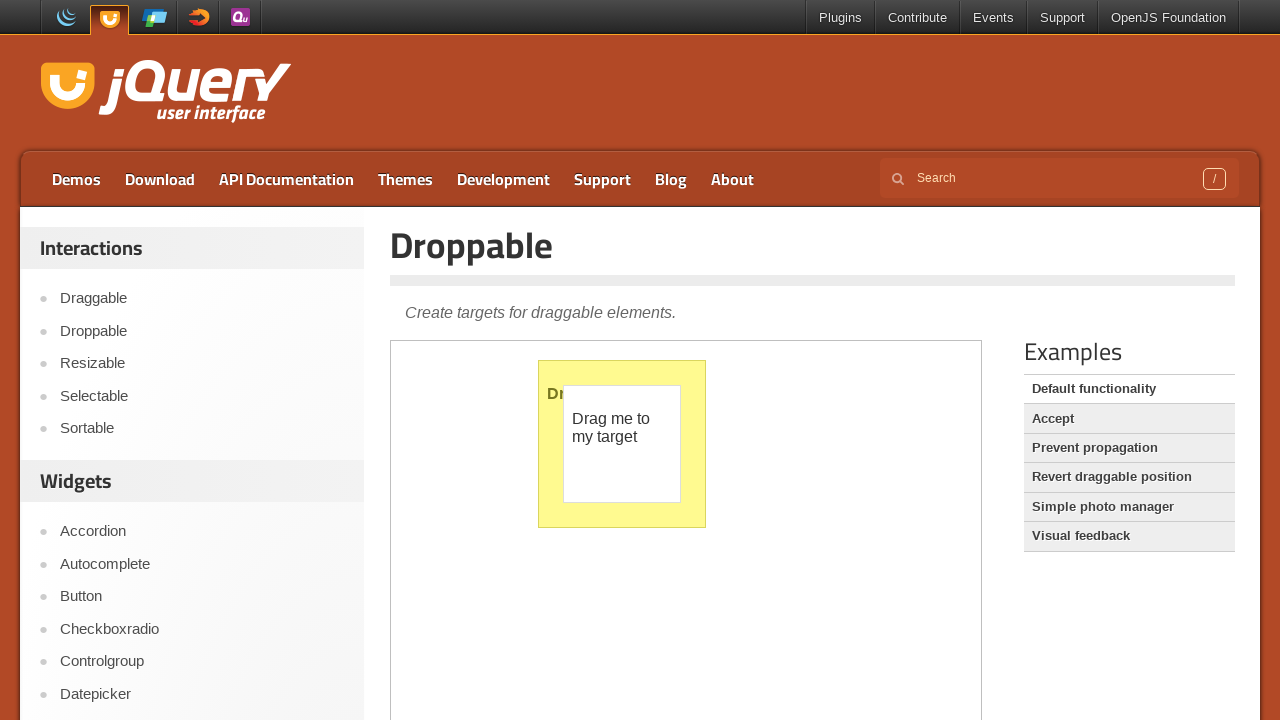